Tests that the Maharashtra GST homepage loads successfully by verifying the page title contains expected text

Starting URL: https://www.mahagst.gov.in/

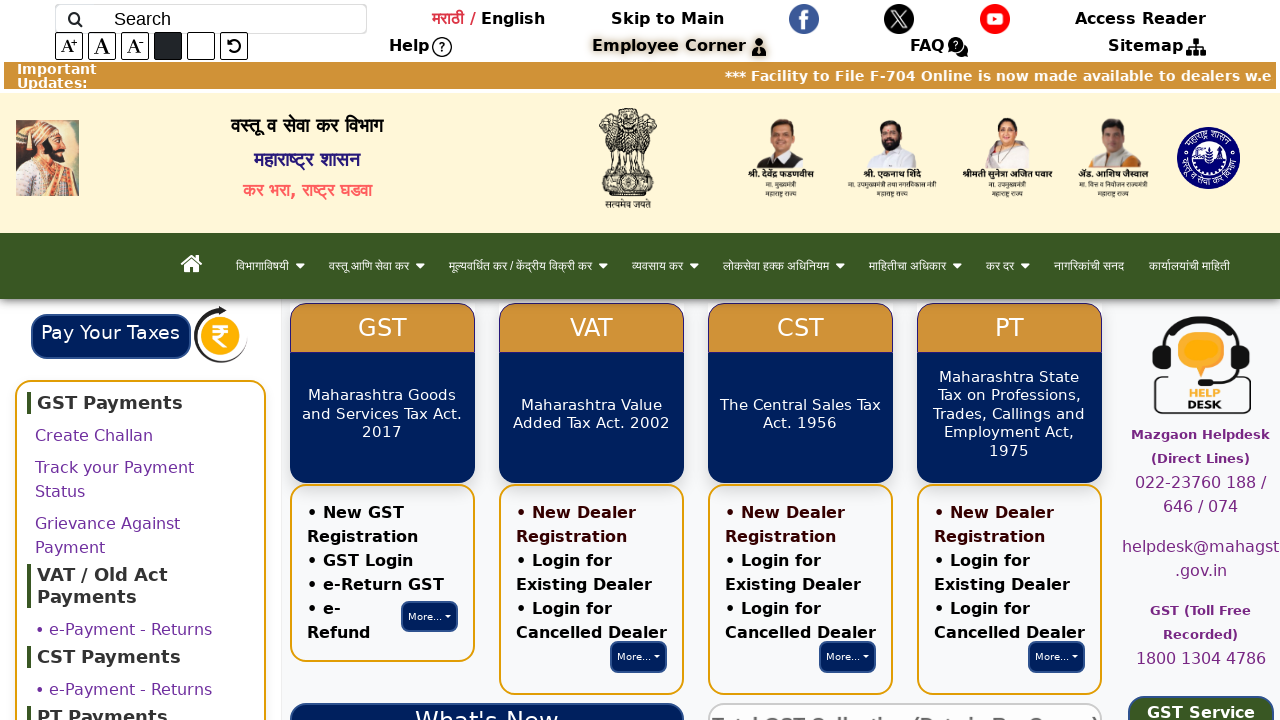

Navigated to Maharashtra GST homepage
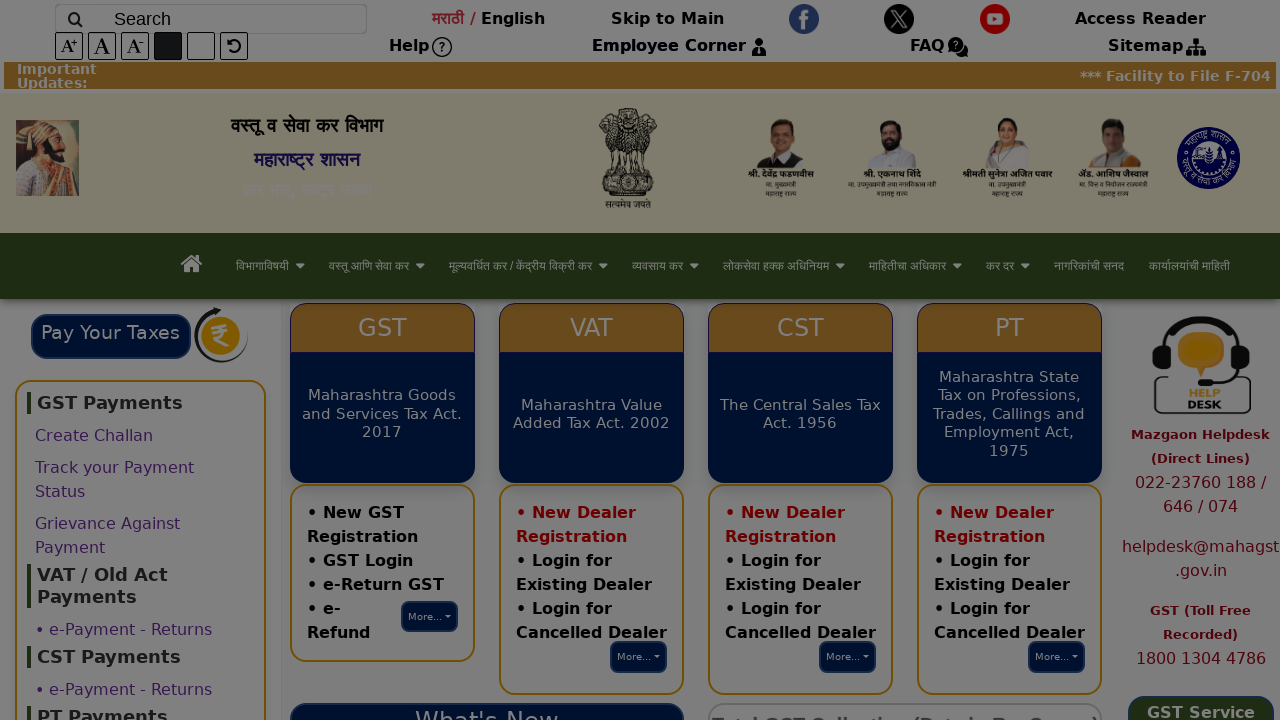

Retrieved page title
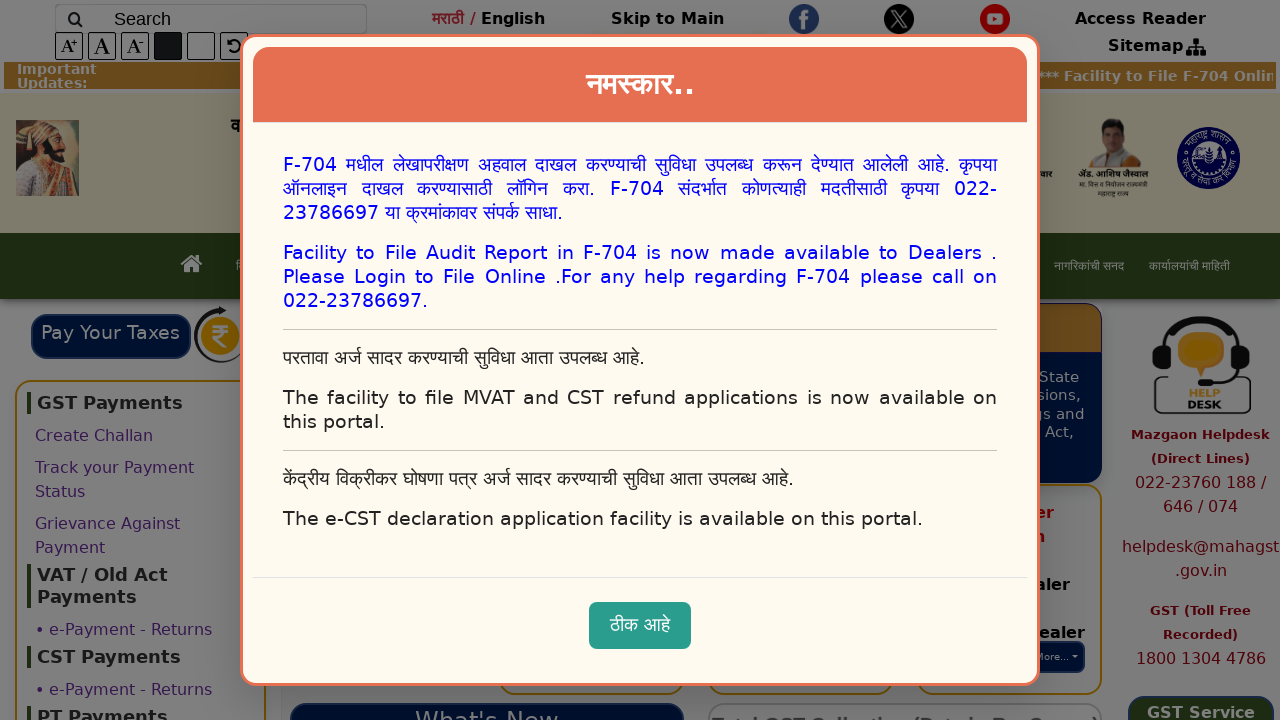

Verified page title contains 'Maharashtra' or 'GST'
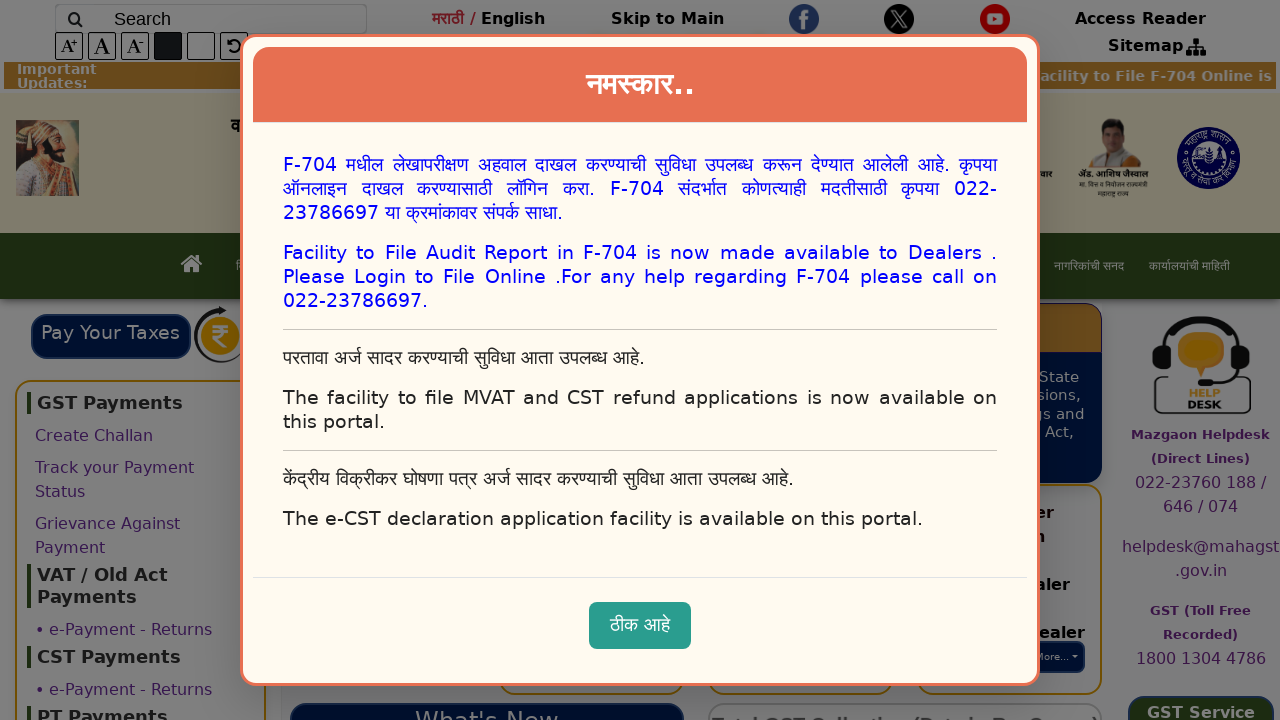

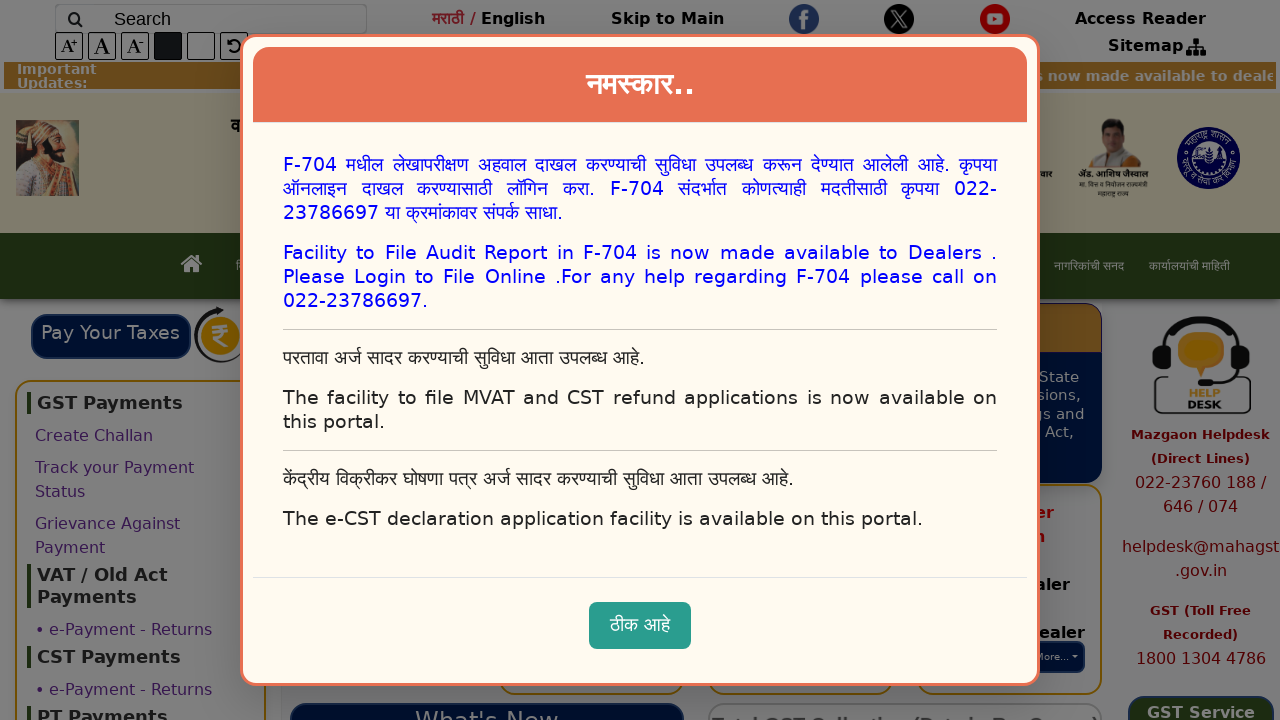